Tests browser window/tab handling by opening a new tab, switching to it, then switching back to the parent window

Starting URL: https://demoqa.com/browser-windows

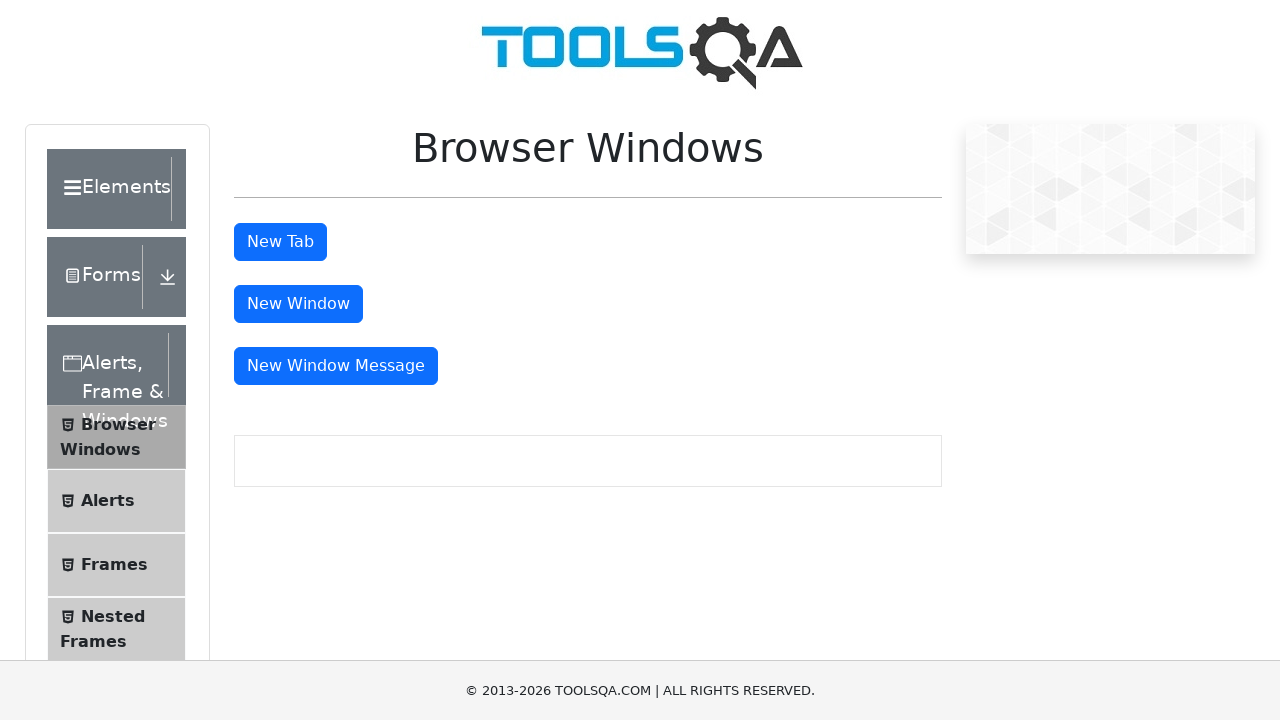

Clicked 'New Tab' button to open a new tab at (280, 242) on button#tabButton
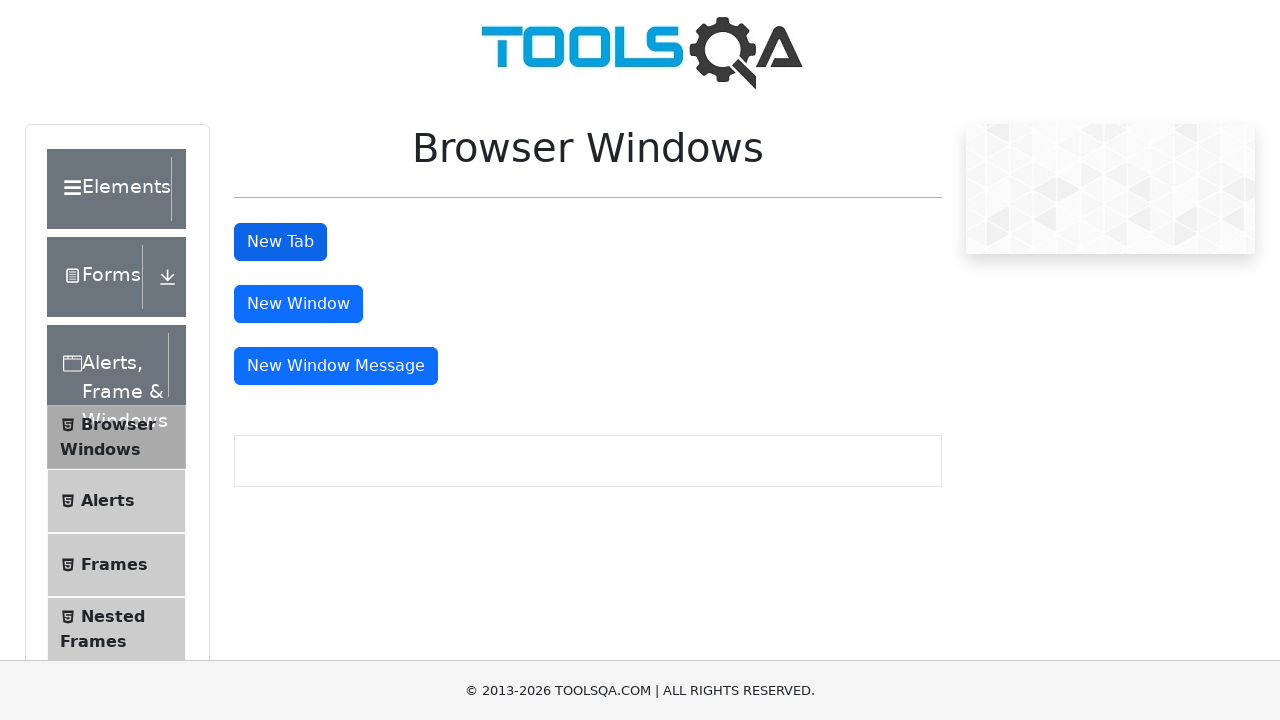

Retrieved all open pages/tabs from context
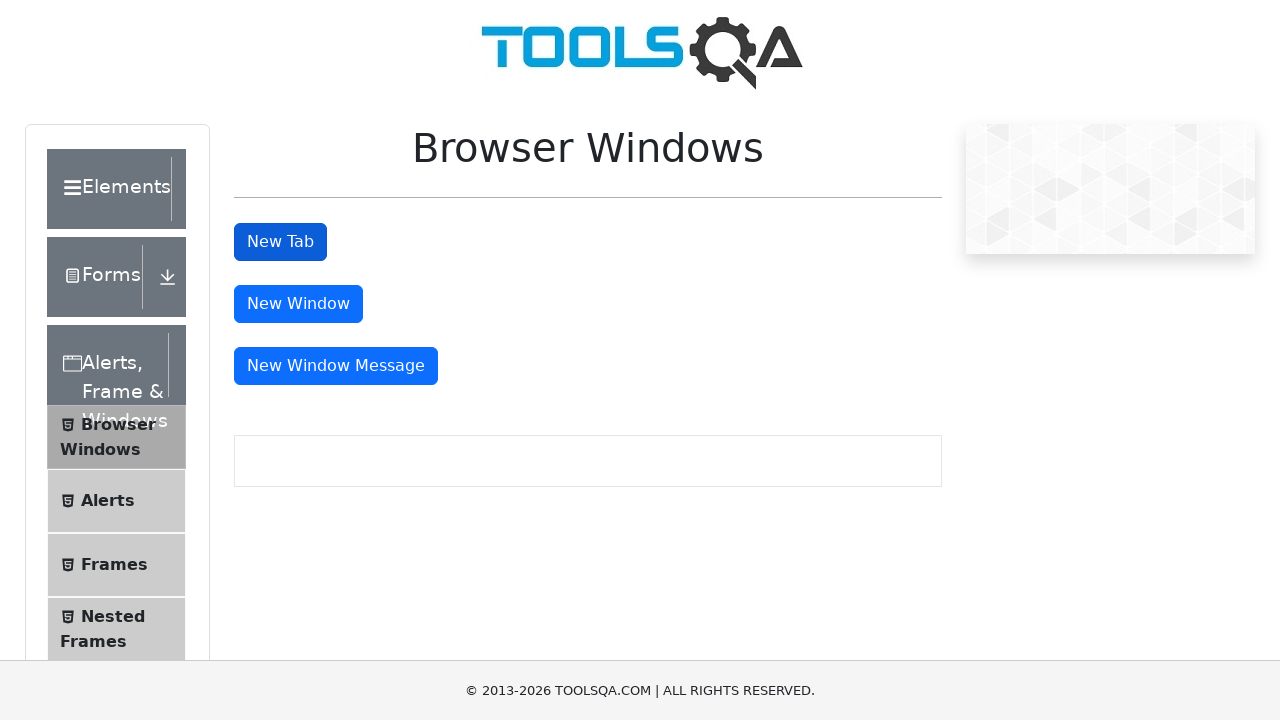

Switched to the newly opened tab
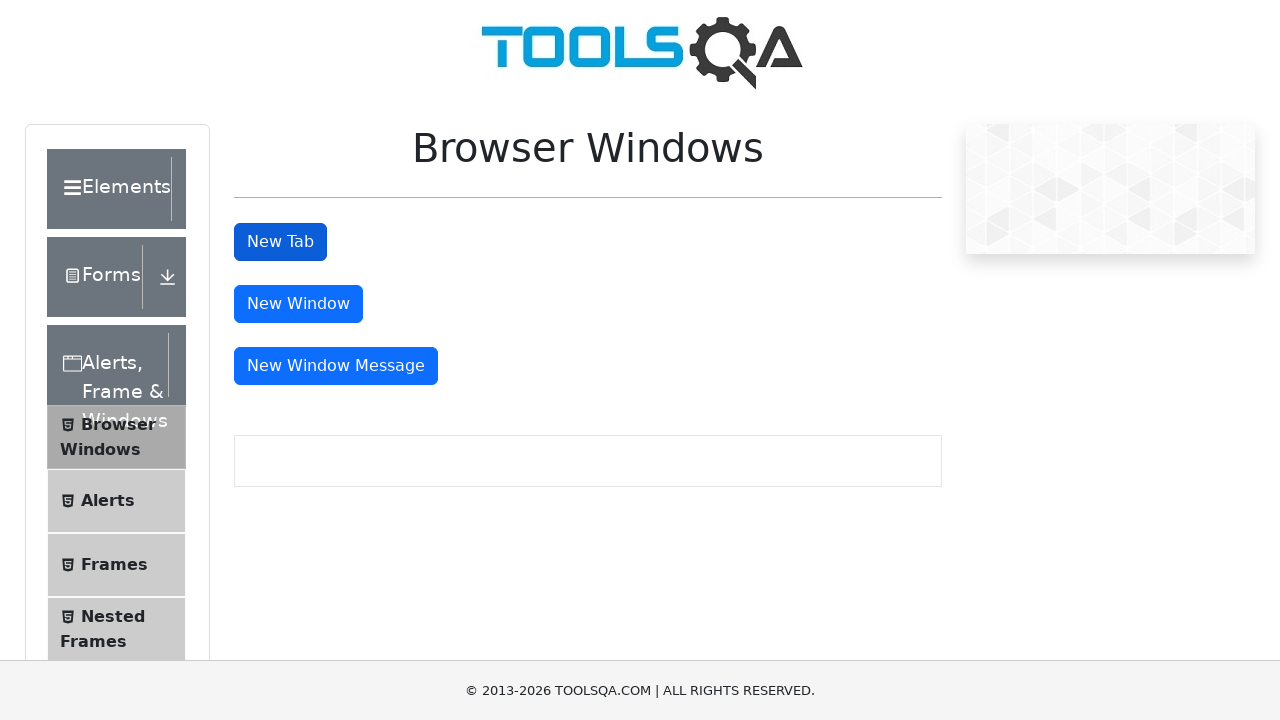

New tab finished loading
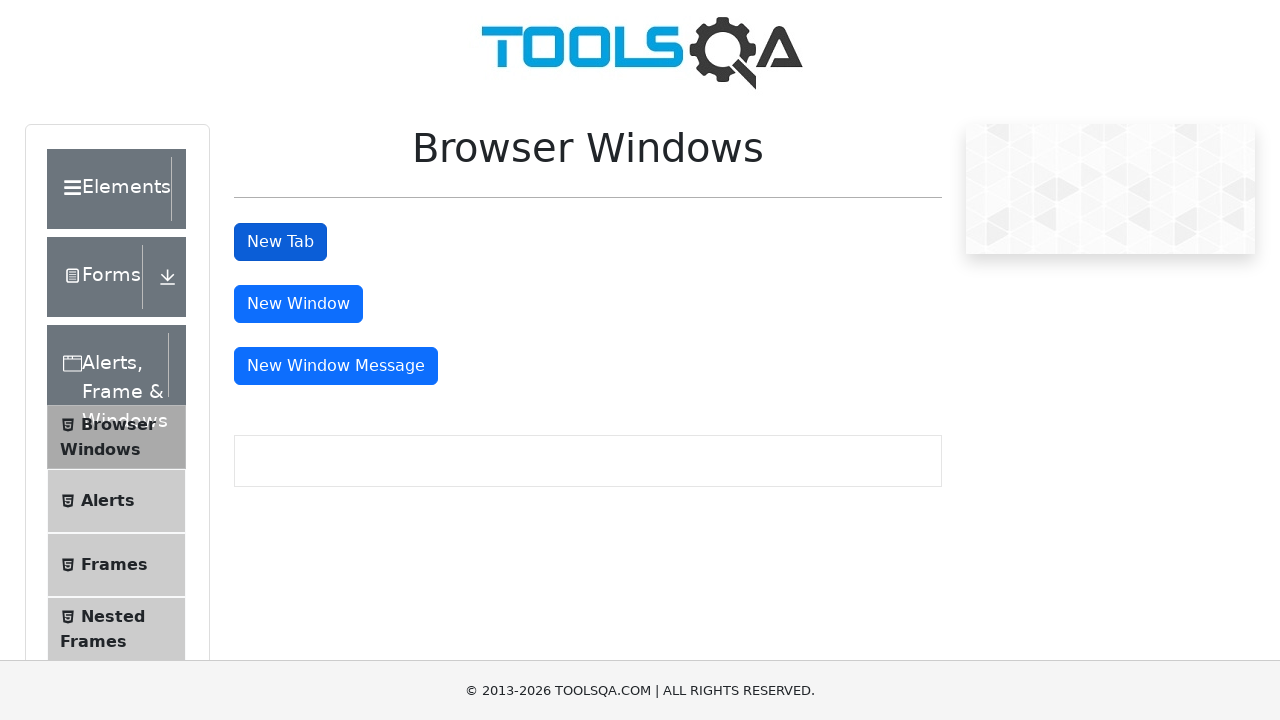

Closed the new tab
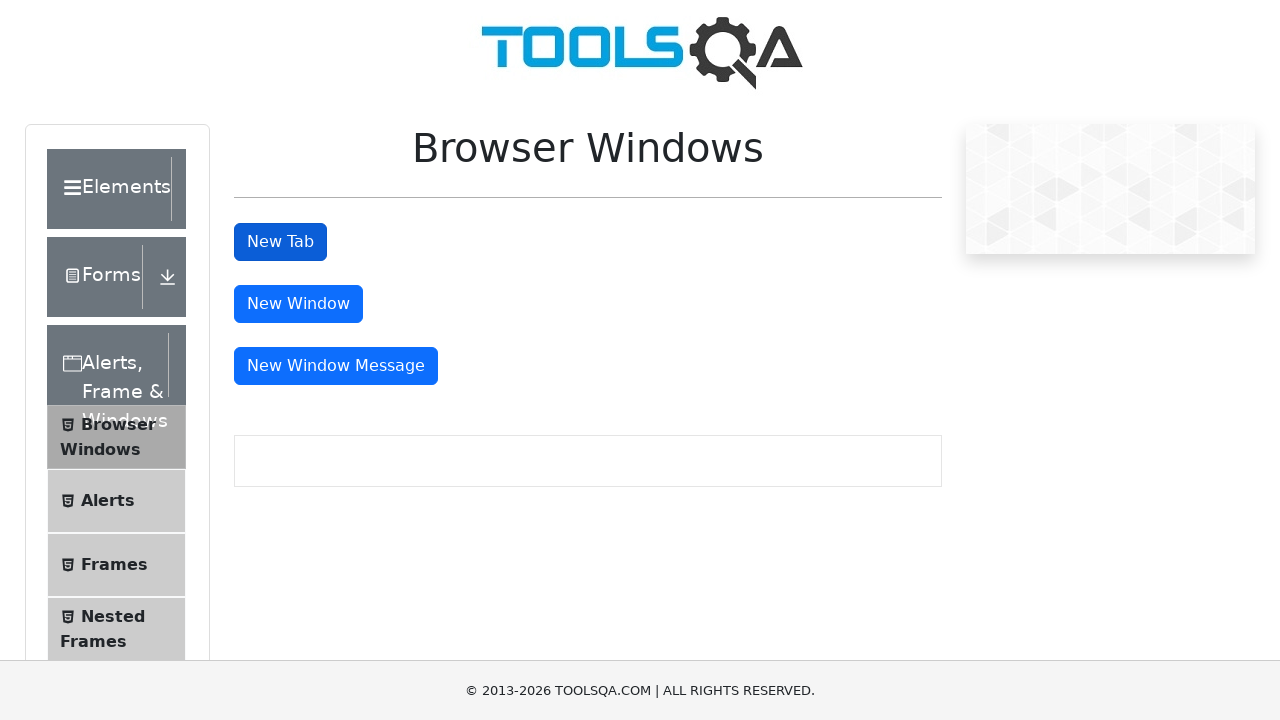

Verified focus returned to original page after closing new tab
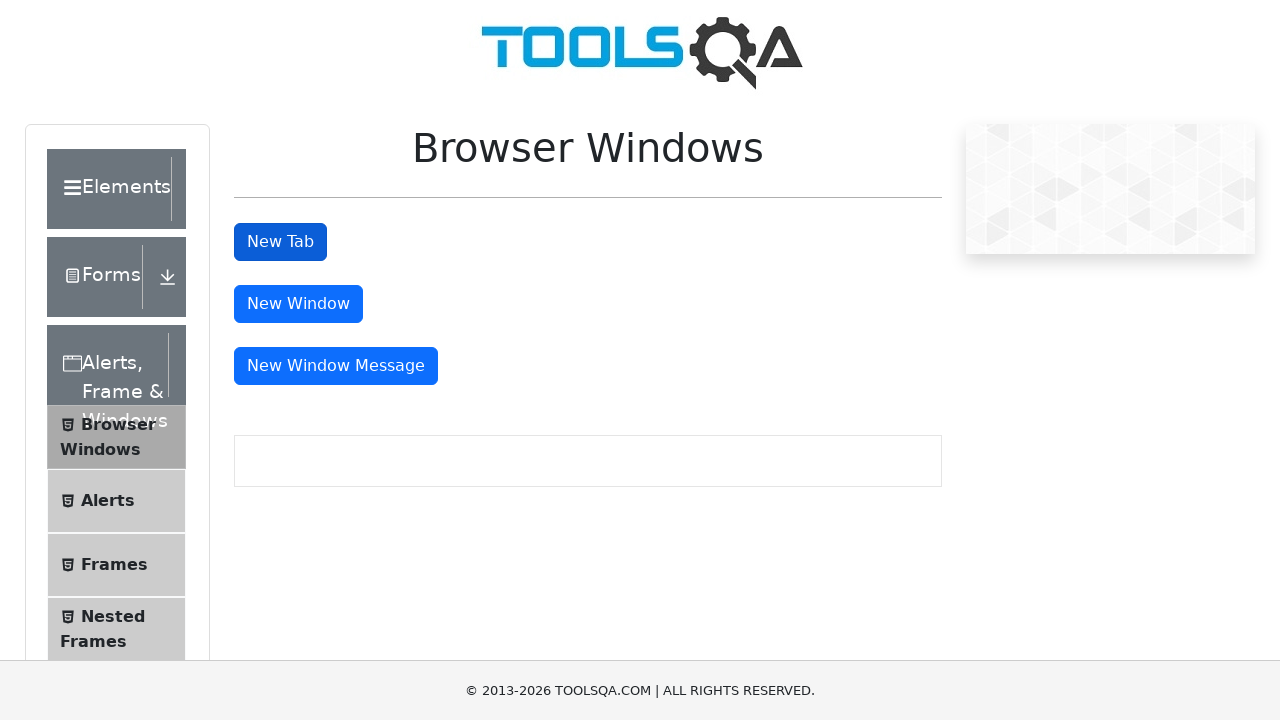

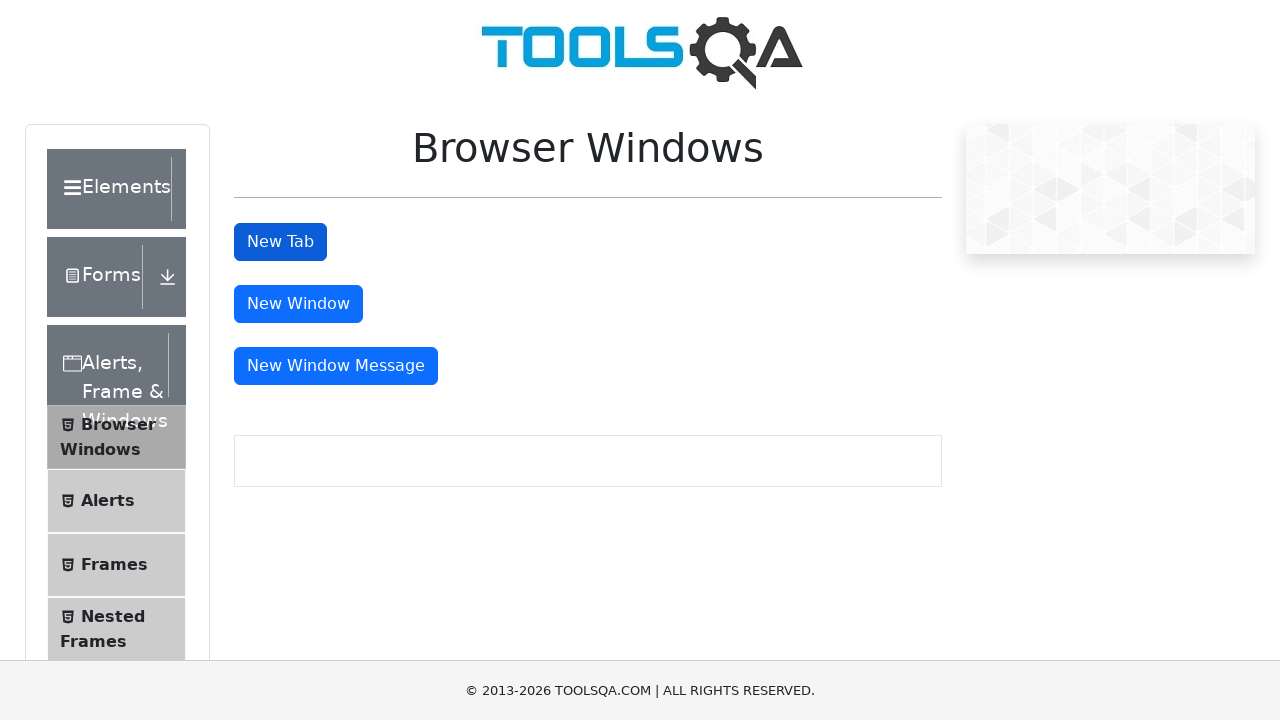